Tests simple JavaScript alert handling by clicking a button that triggers an alert and then accepting/dismissing it

Starting URL: https://demoqa.com/alerts

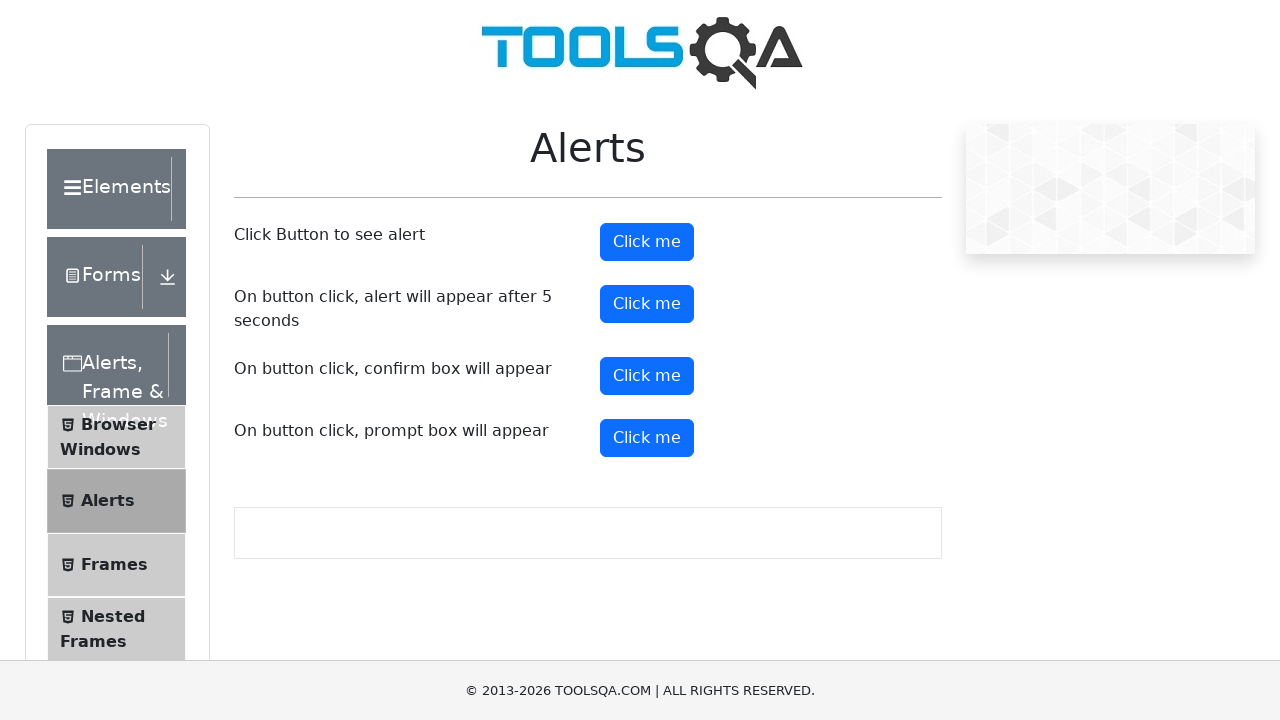

Clicked the alert button to trigger simple JavaScript alert at (647, 242) on #alertButton
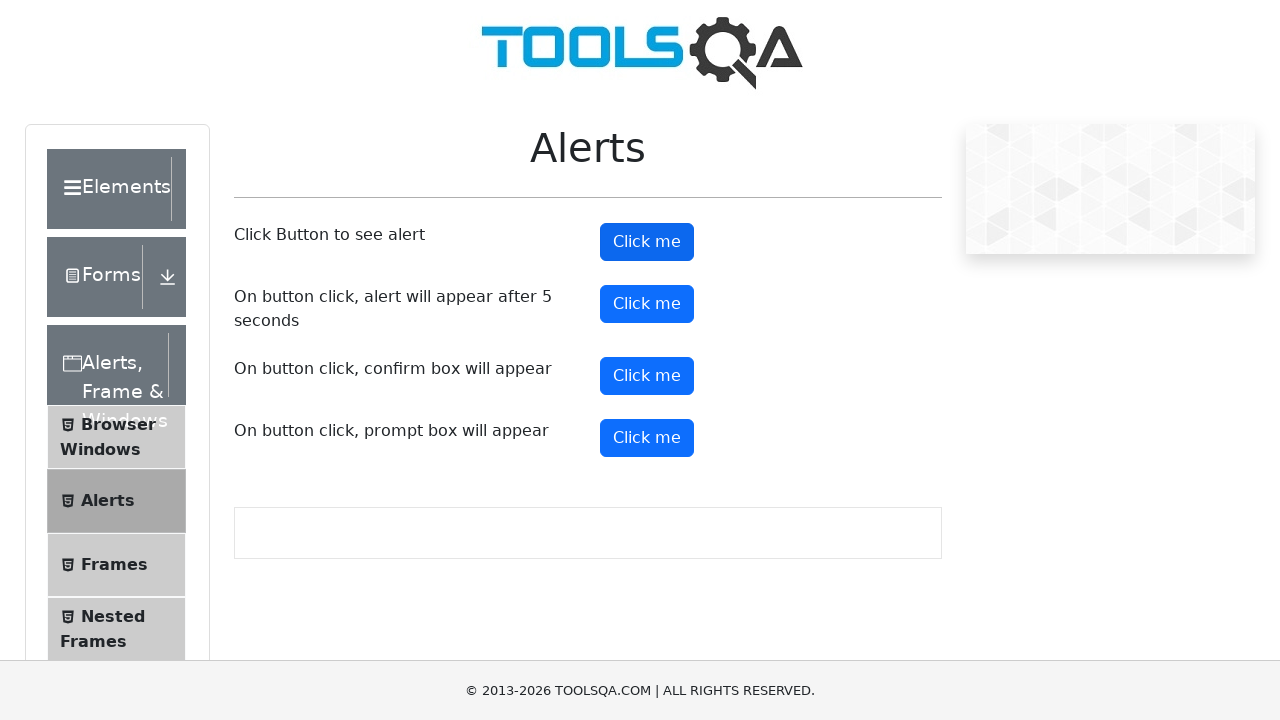

Set up dialog handler to accept alerts
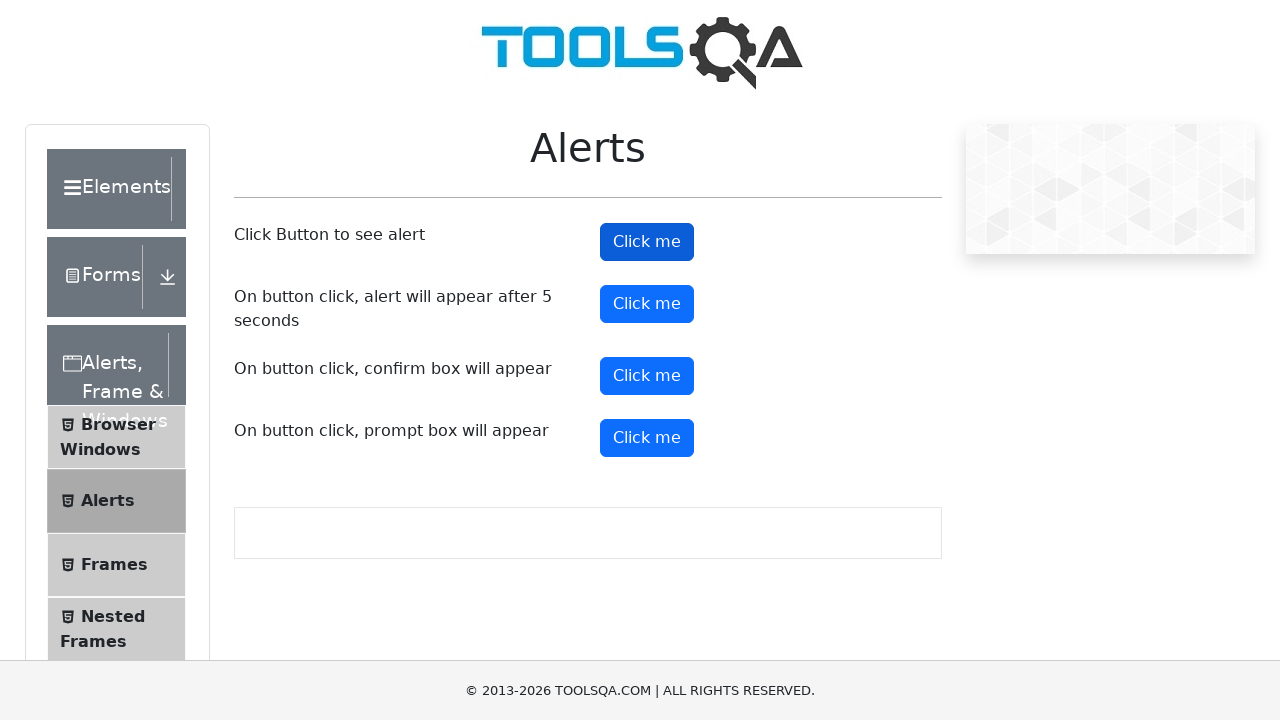

Waited 500ms for alert to be processed
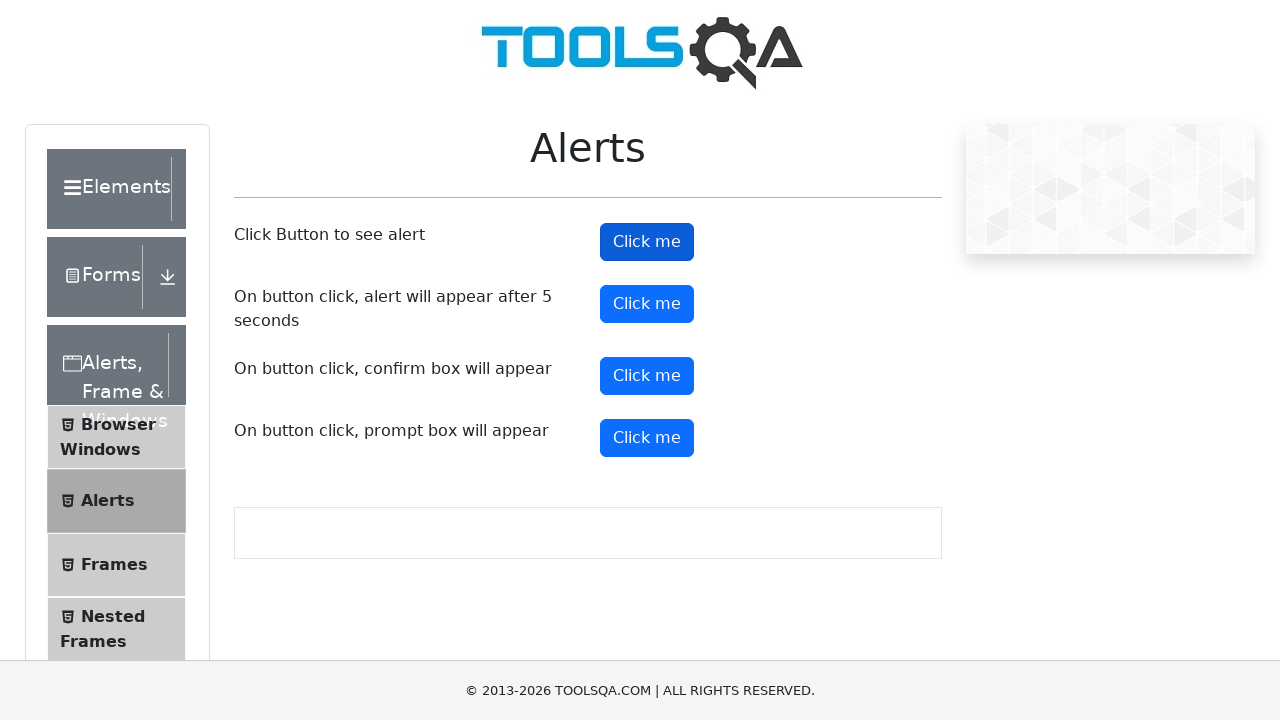

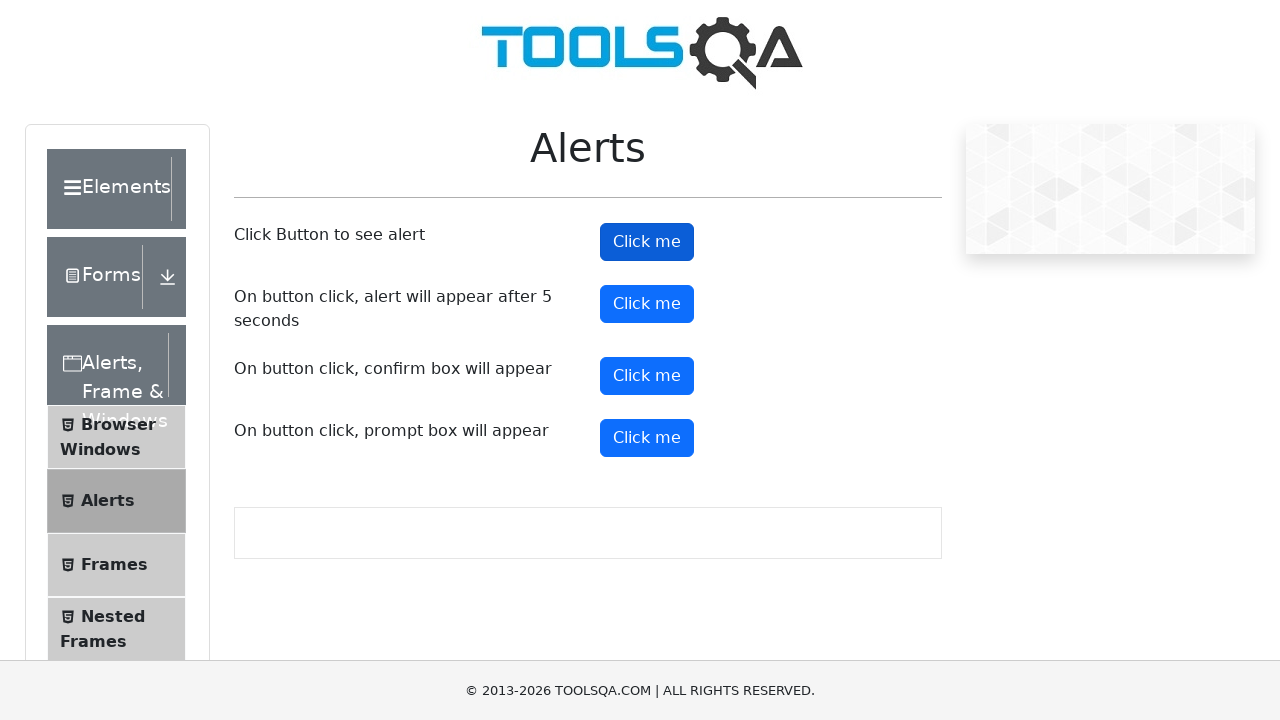